Tests a multi-tab workflow where clicking a button opens a new tab, then solves a math captcha by calculating a formula based on a displayed value and submitting the answer

Starting URL: http://suninjuly.github.io/redirect_accept.html

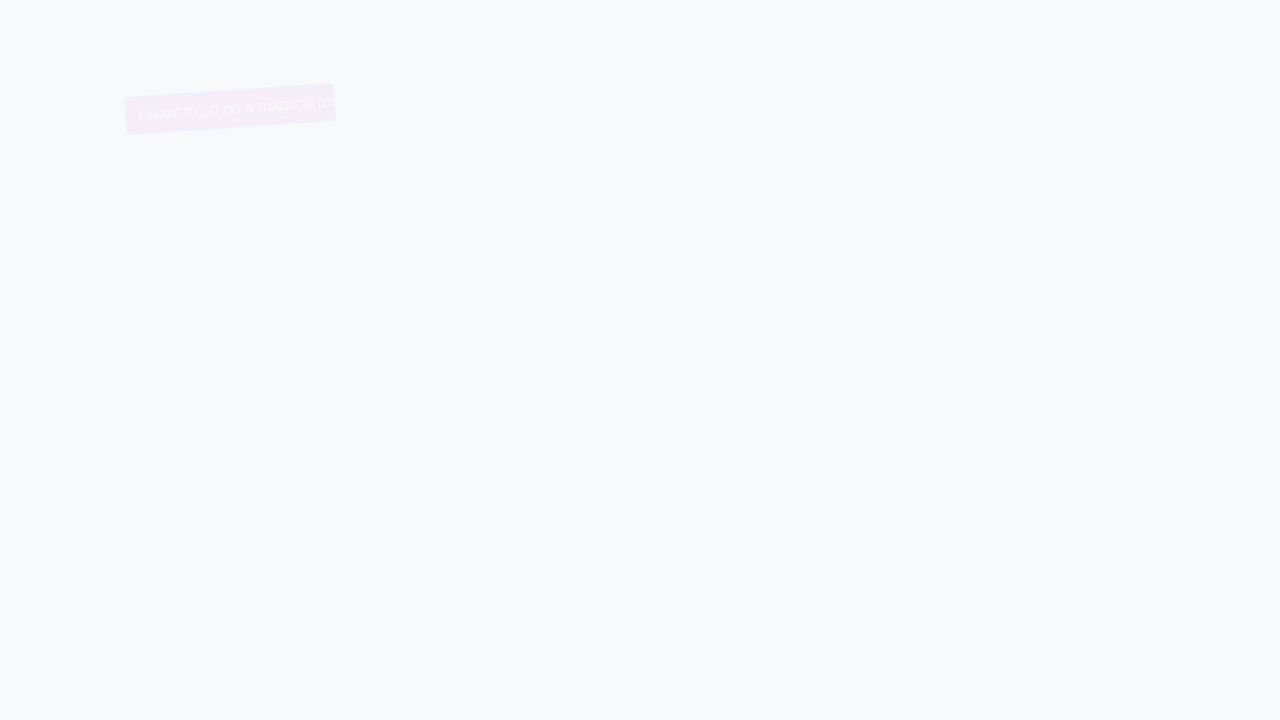

Clicked submit button to open new tab at (306, 109) on button[type="submit"]
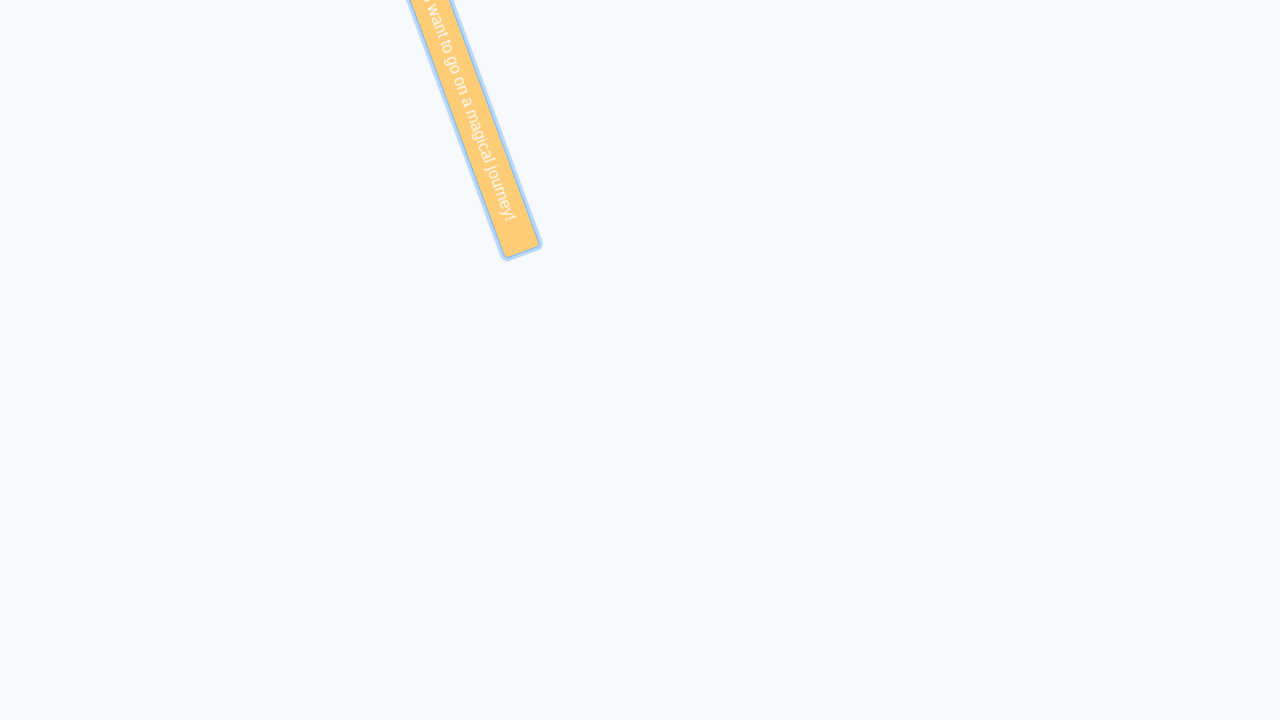

New tab opened
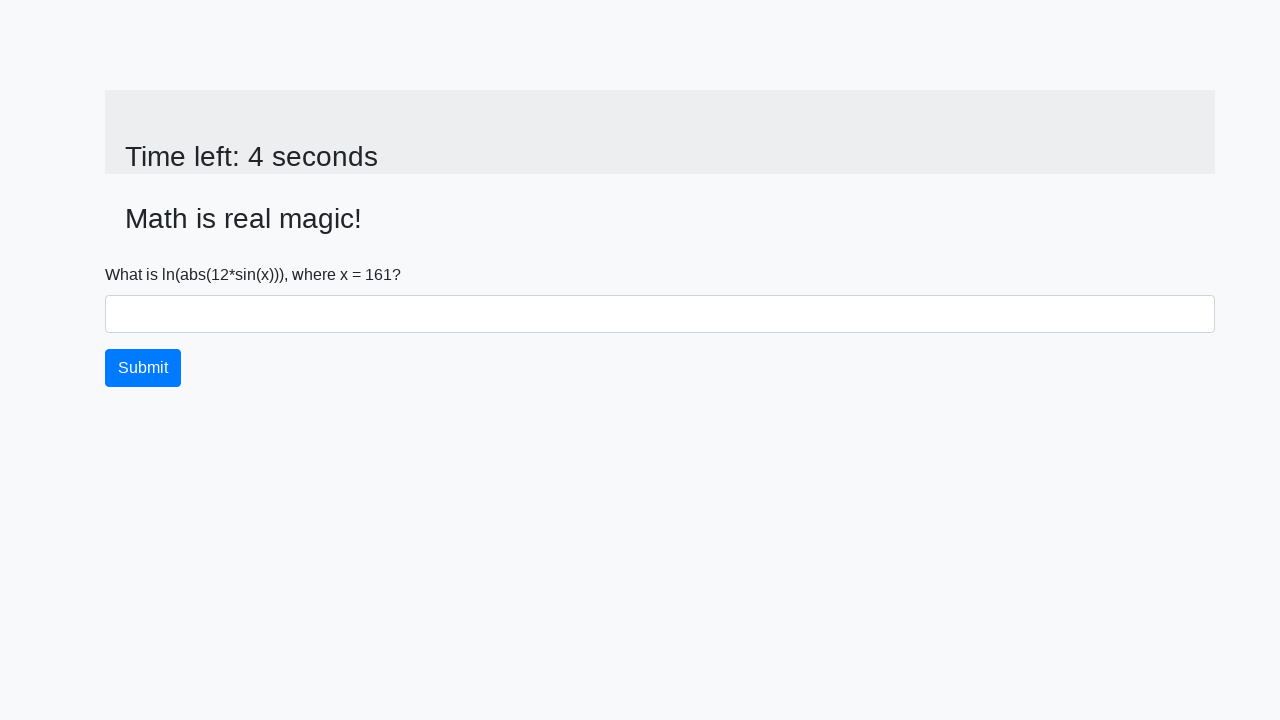

New tab page loaded completely
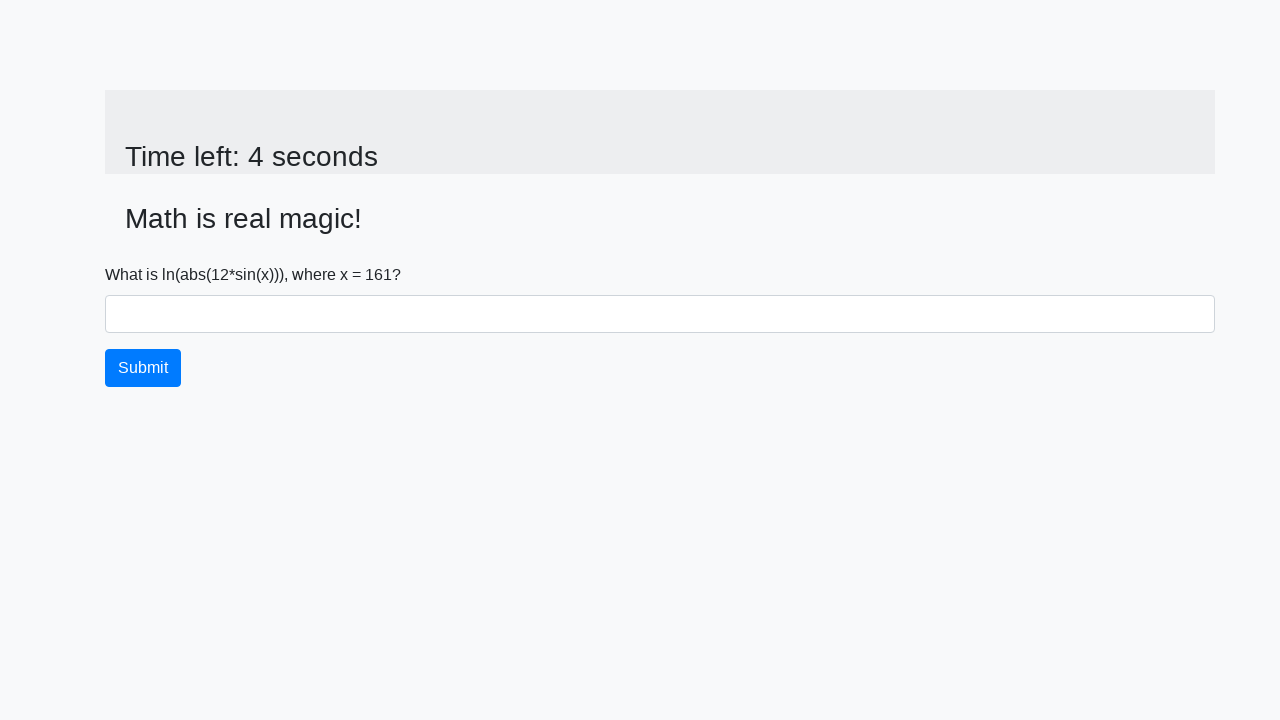

Located input value element
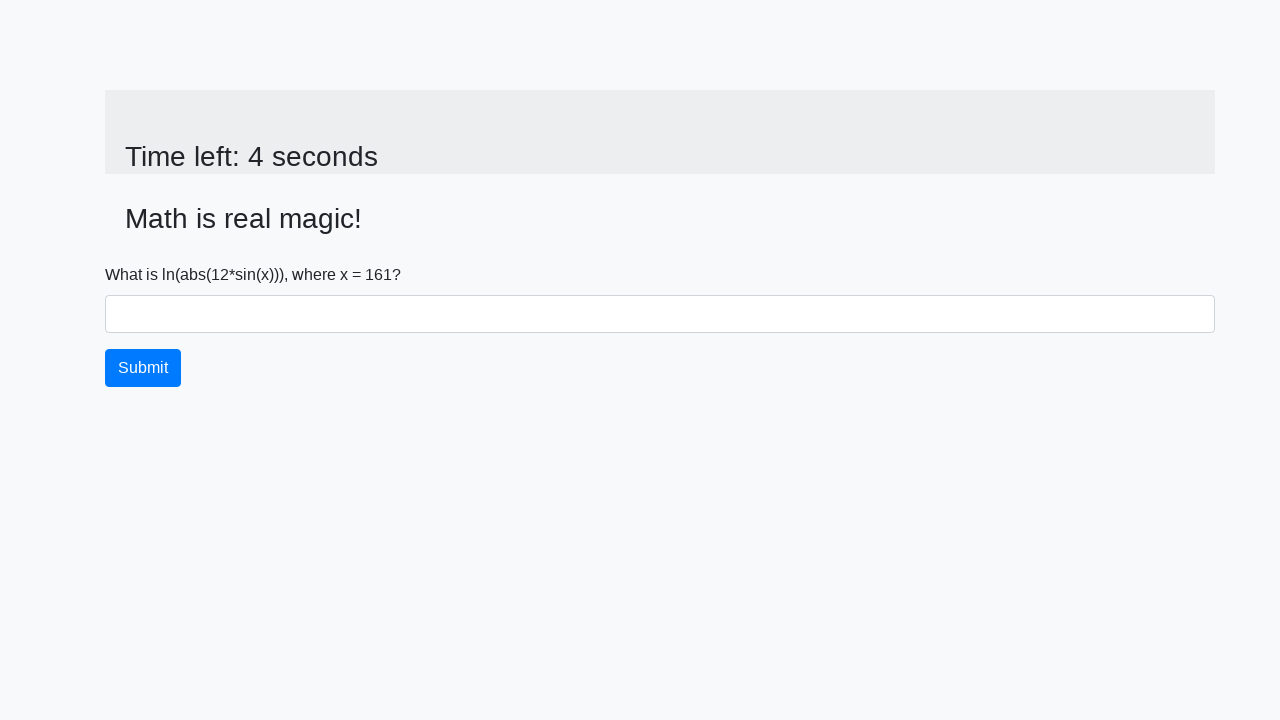

Extracted x value from captcha: 161
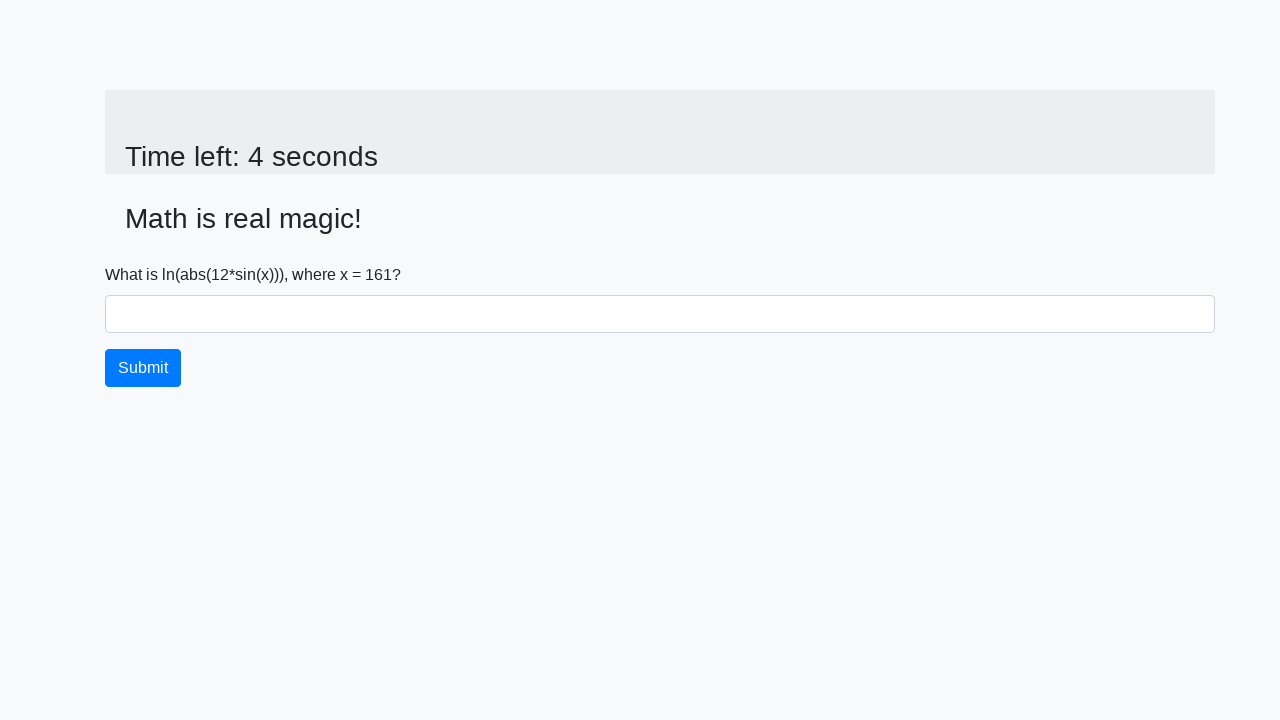

Calculated answer using formula: 2.1316654973155837
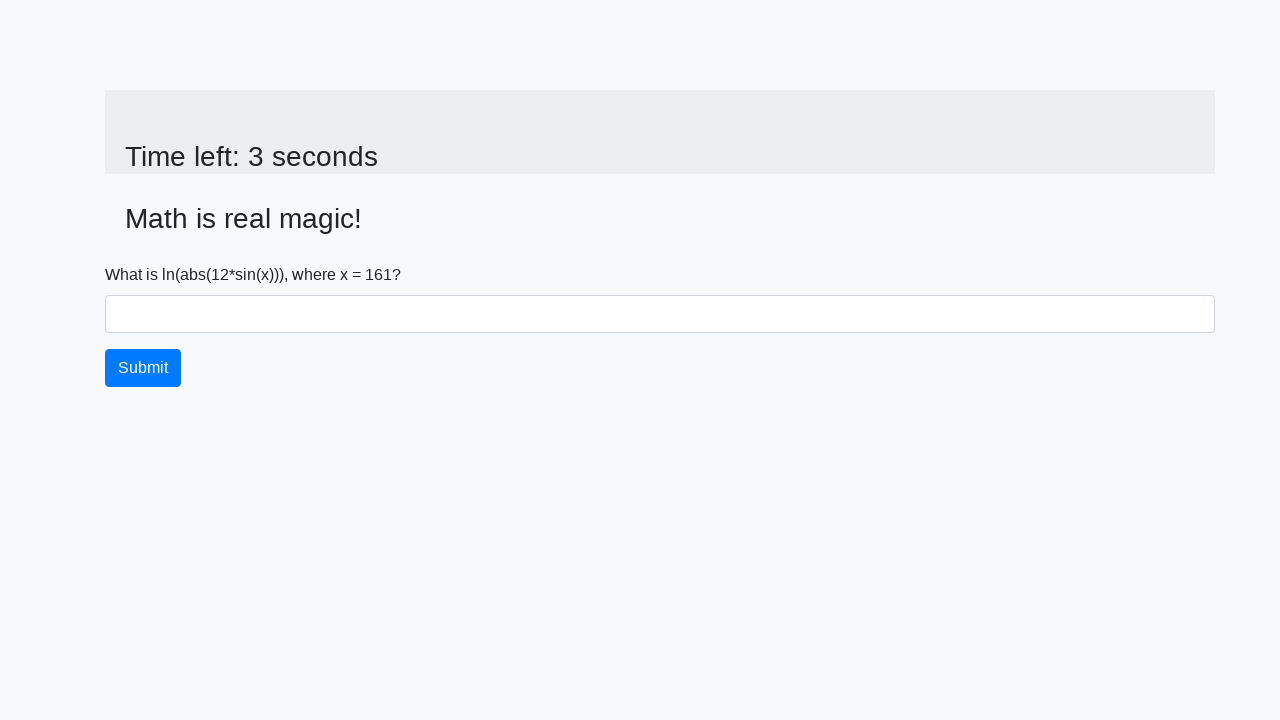

Filled answer field with calculated value: 2.1316654973155837 on #answer
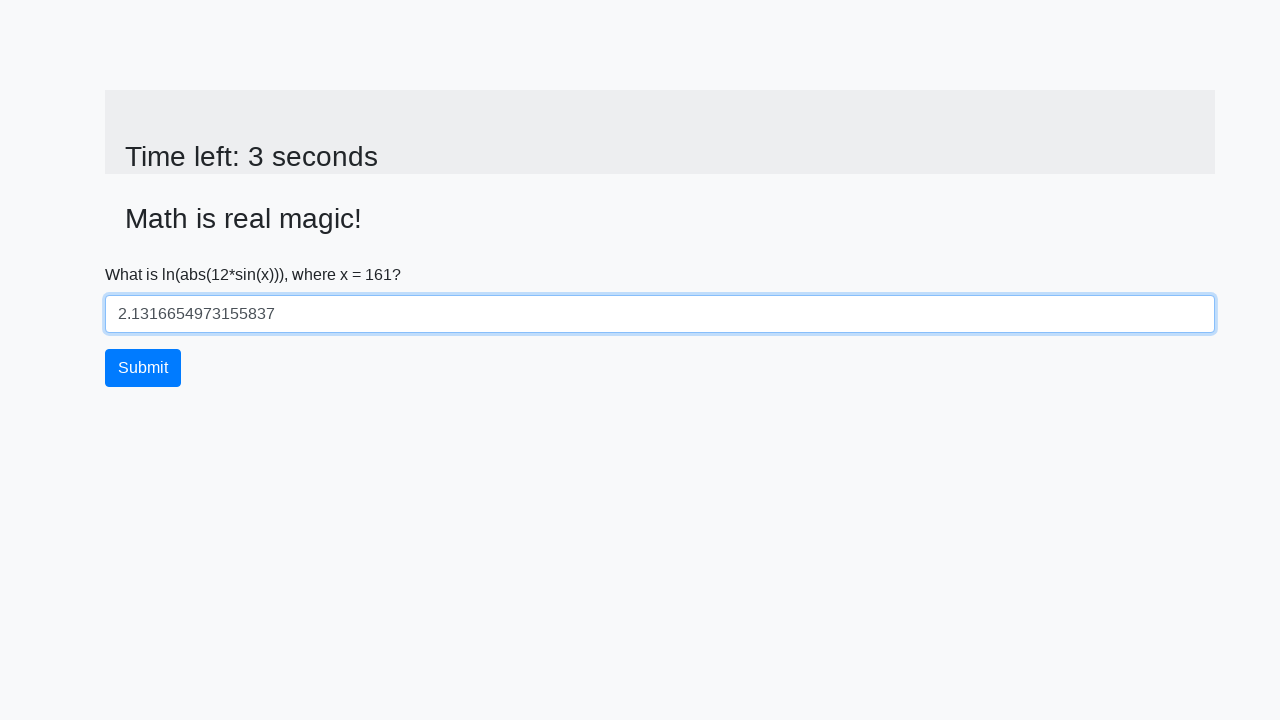

Clicked submit button to submit captcha answer at (143, 368) on button[type="submit"]
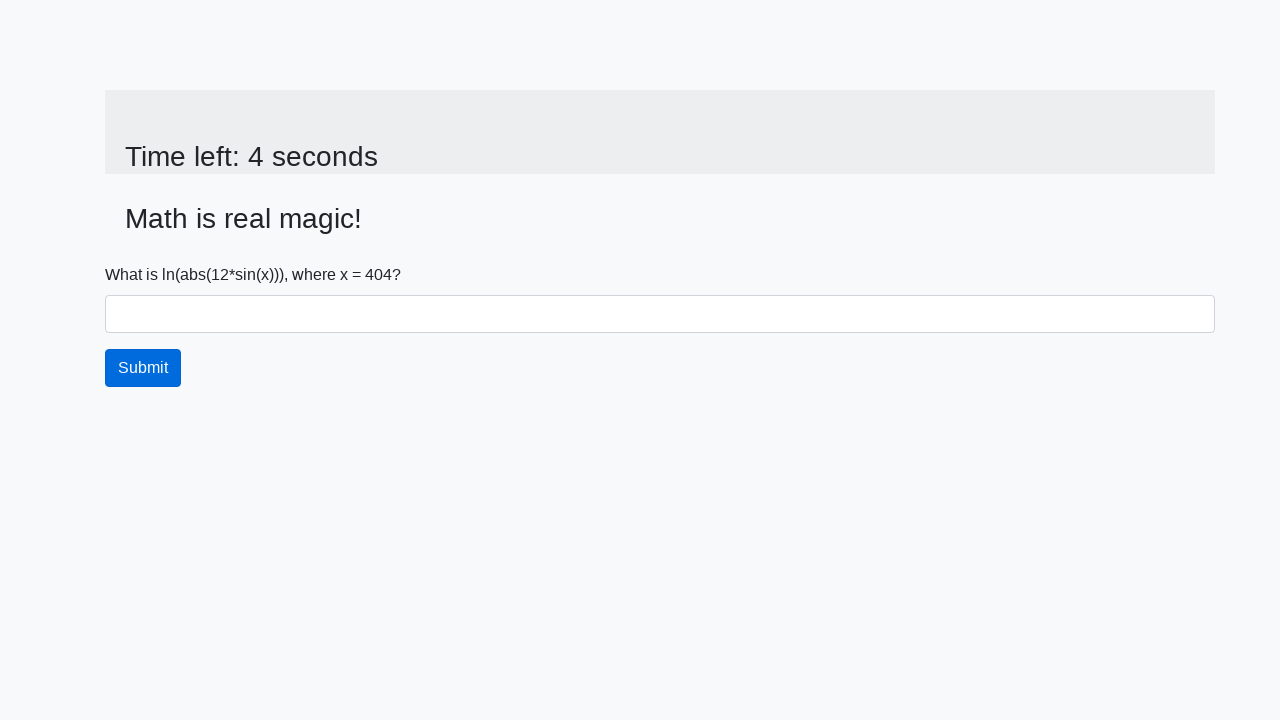

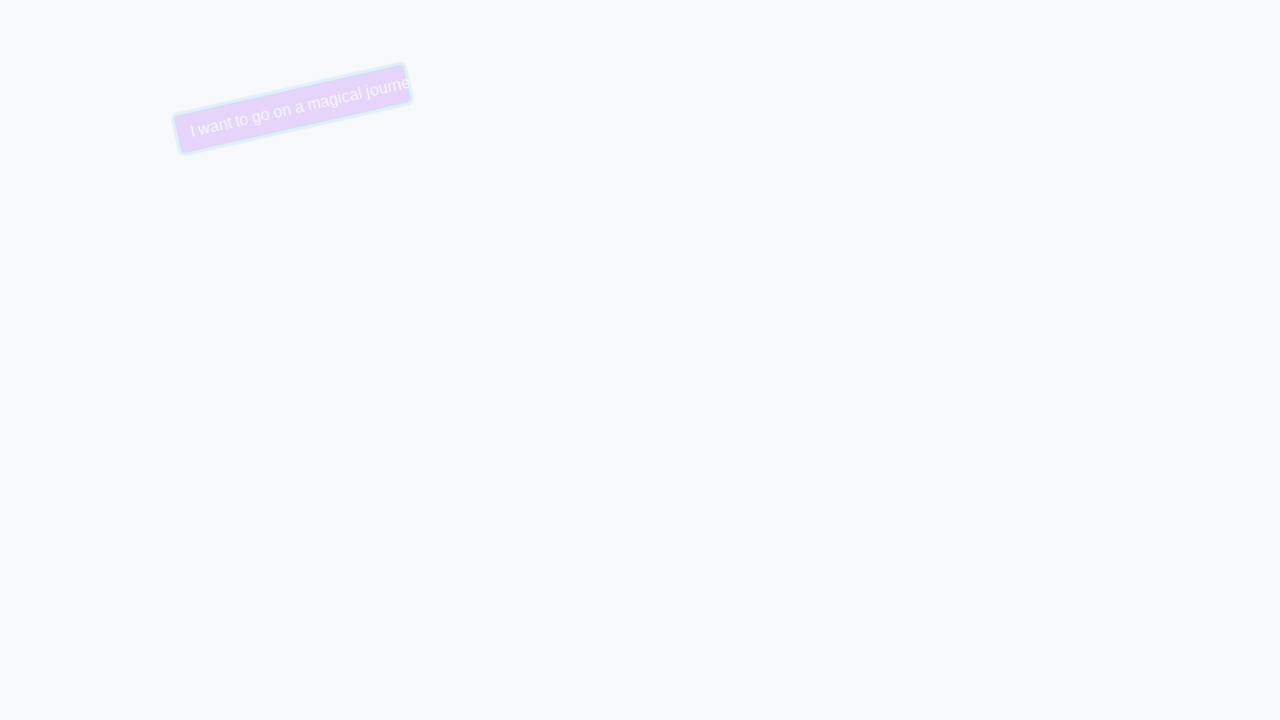